Tests successful login with valid credentials and verifies navigation to the main page

Starting URL: https://www.saucedemo.com/

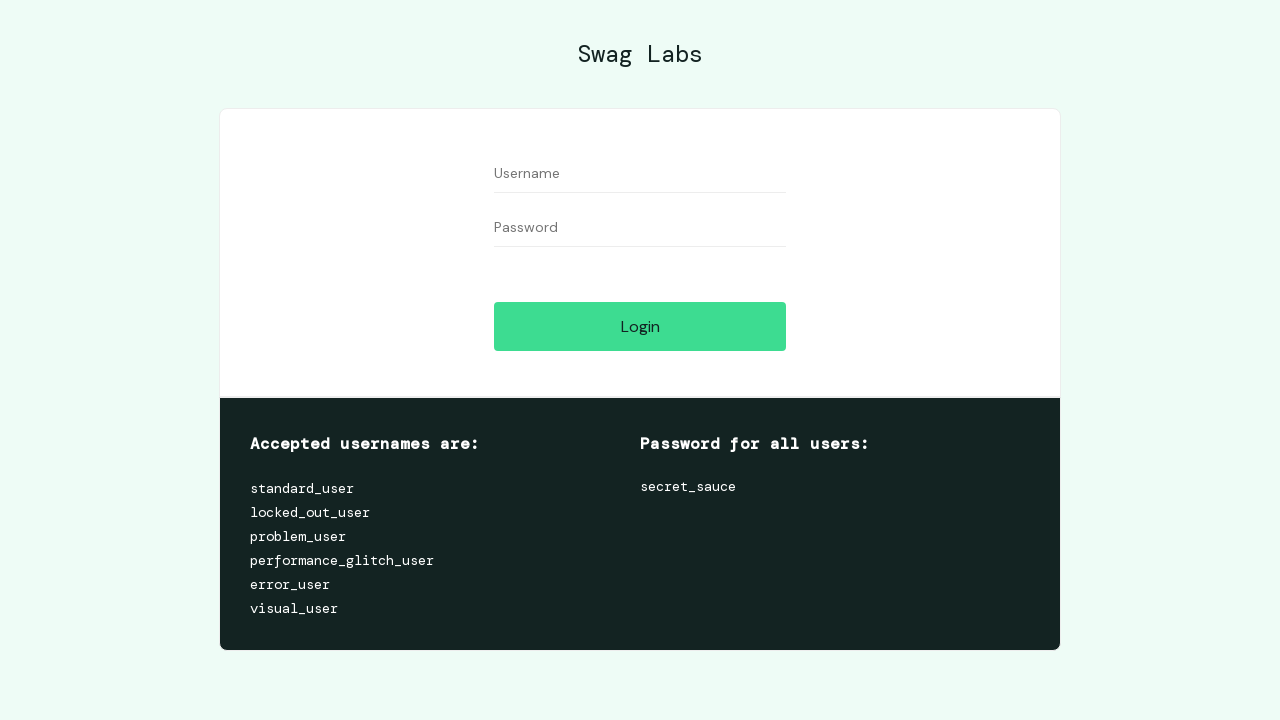

Filled username field with 'standard_user' on #user-name
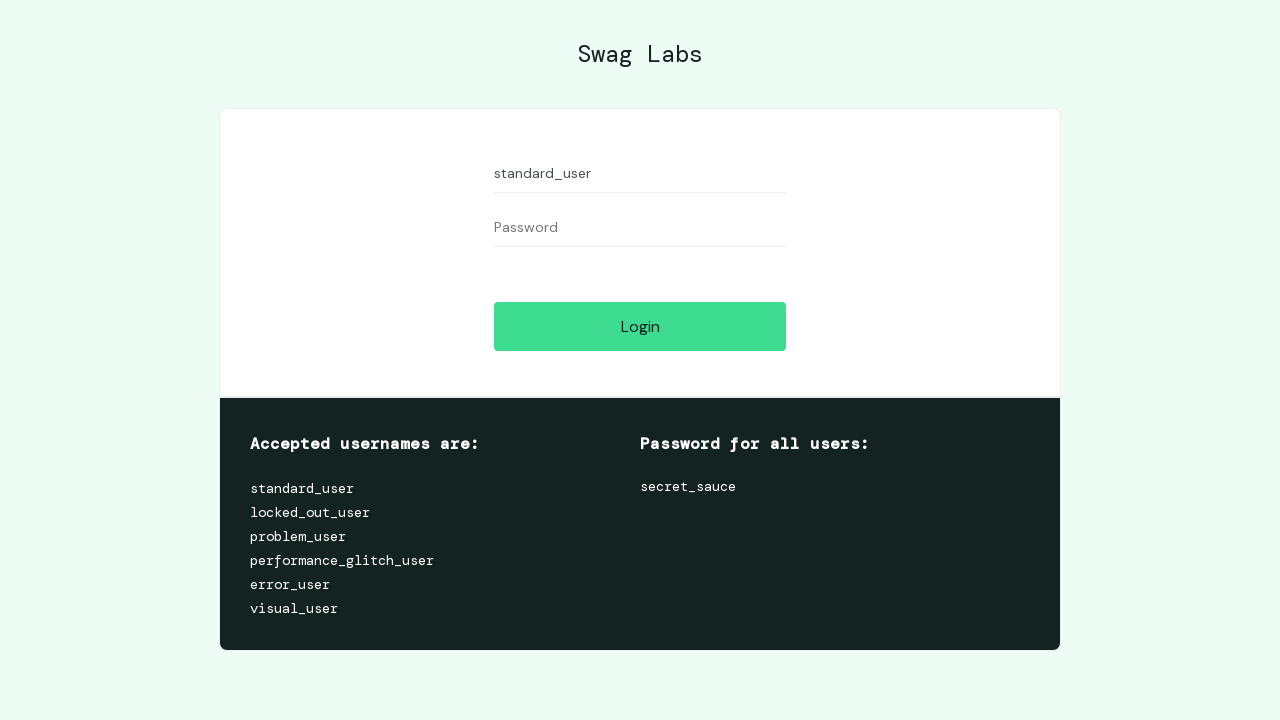

Filled password field with 'secret_sauce' on input[name='password']
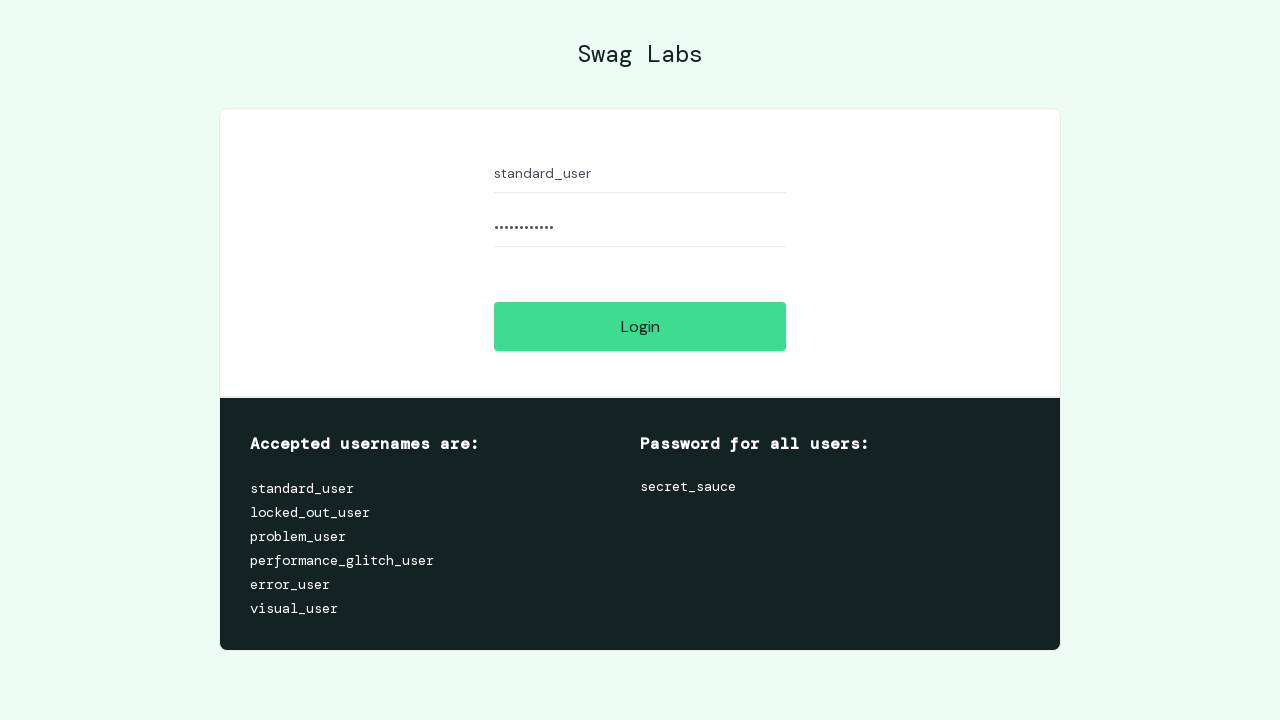

Clicked login button at (640, 326) on #login-button
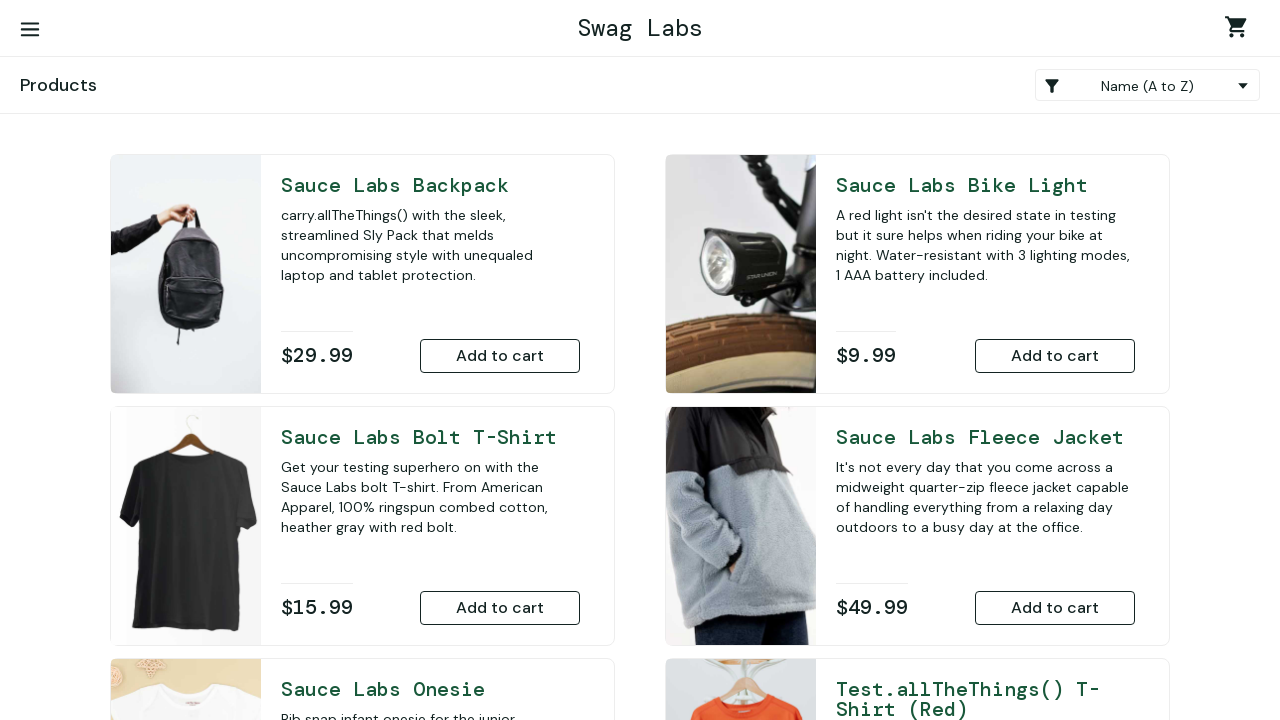

Successfully navigated to main page - app logo visible
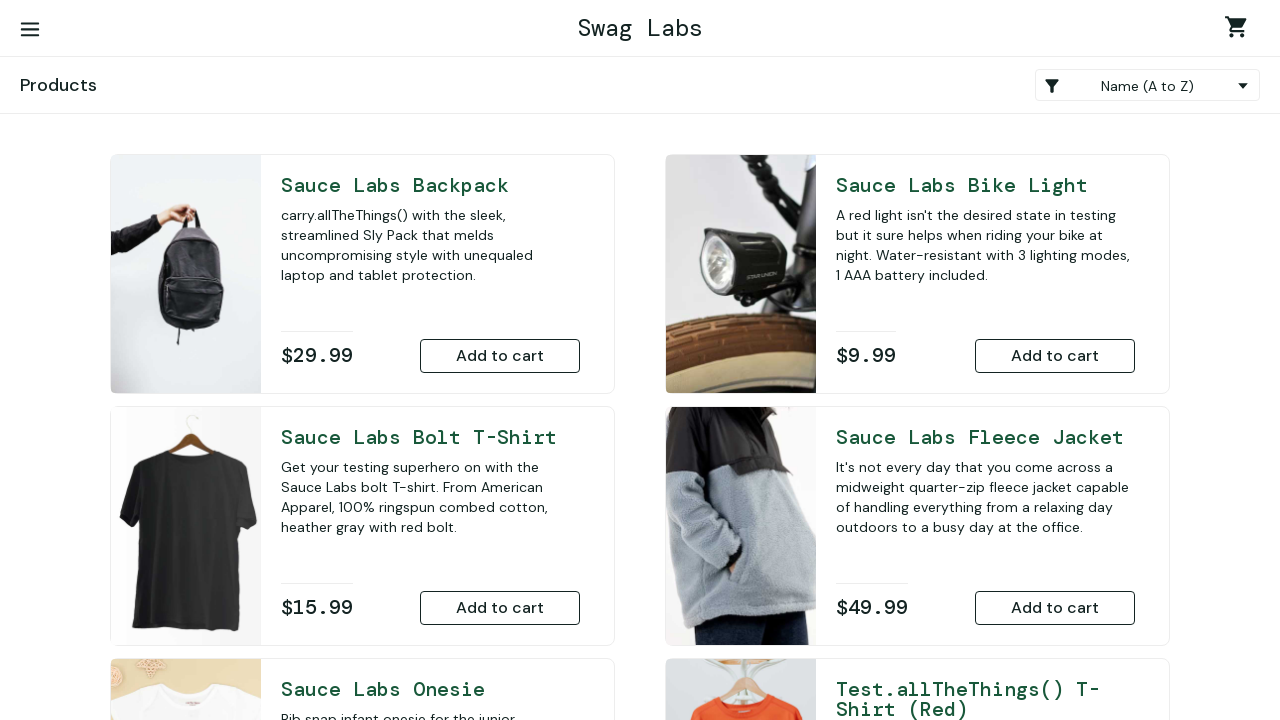

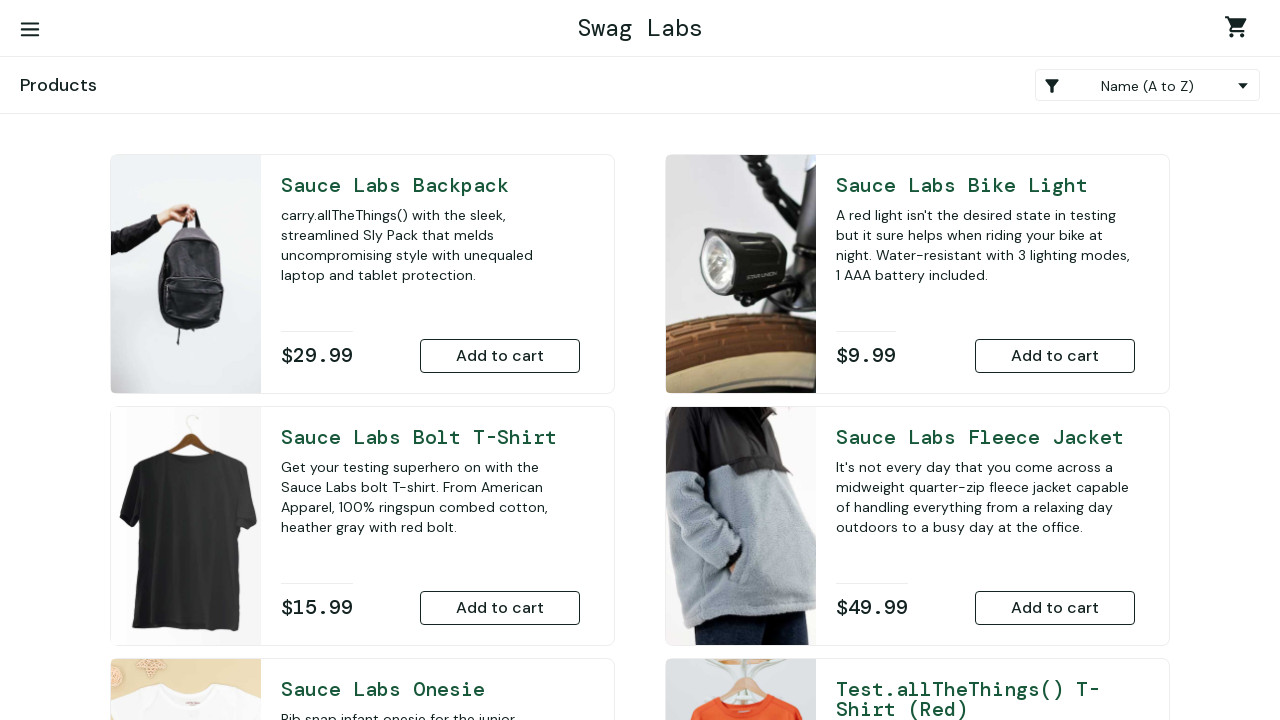